Tests clicking on a button identified by class name, demonstrating class attribute selector usage on a UI testing playground

Starting URL: http://uitestingplayground.com/classattr

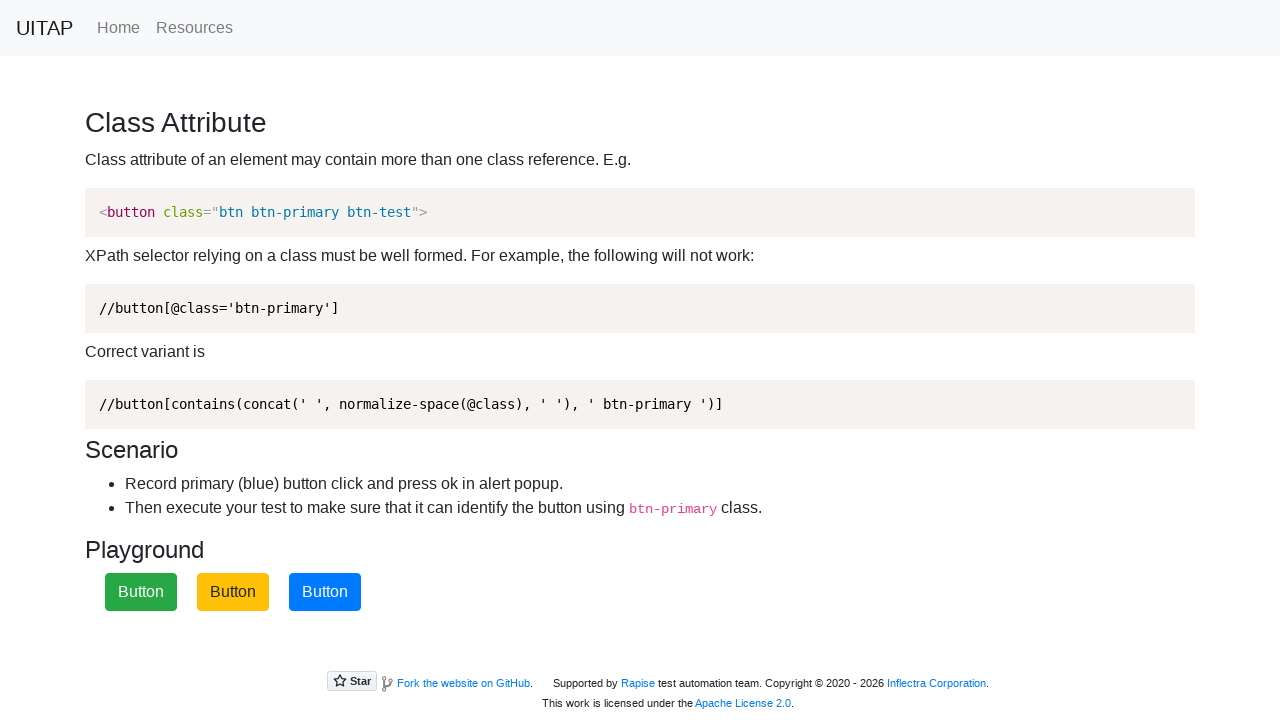

Navigated to UI testing playground class attribute page
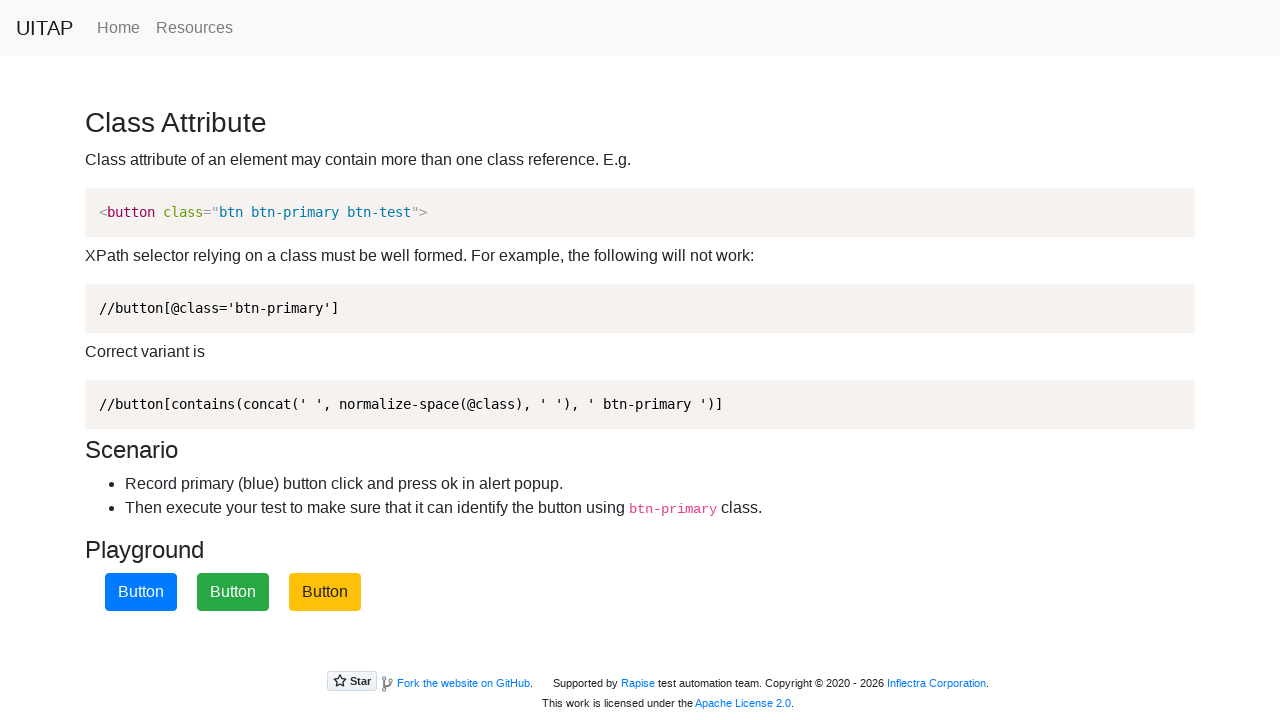

Clicked the blue button identified by .btn-primary class at (141, 592) on .btn-primary
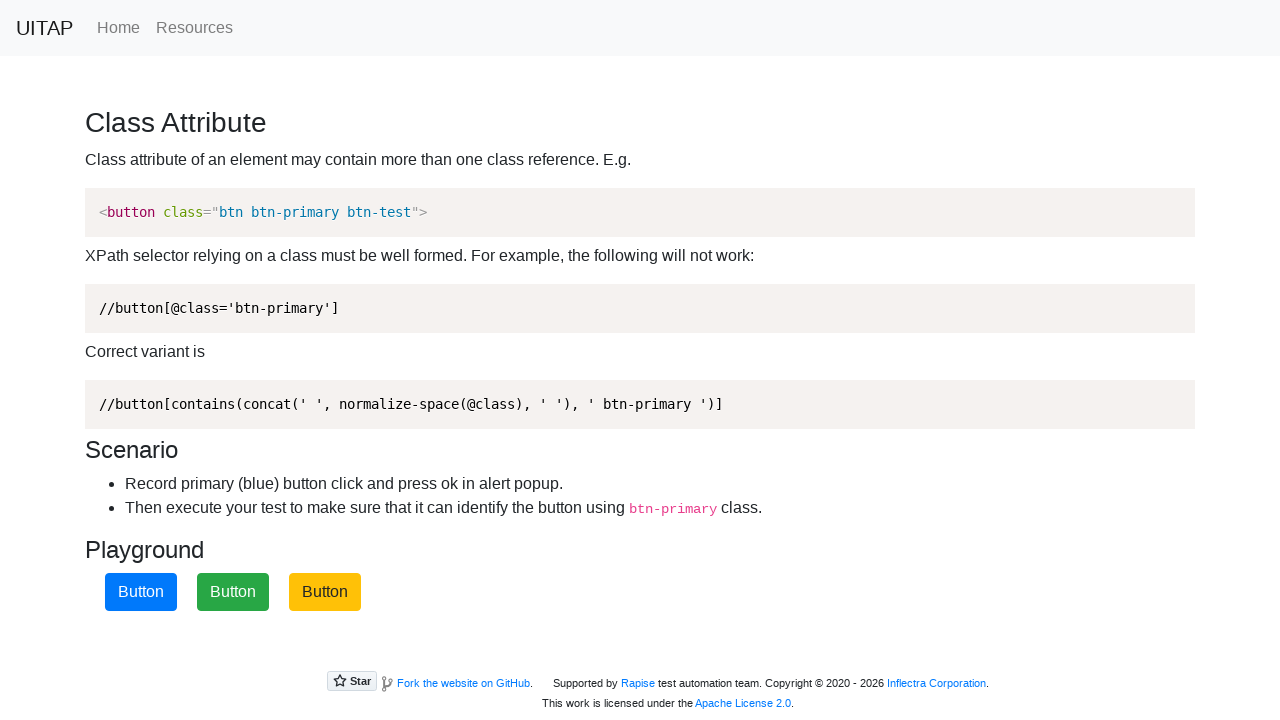

Set up dialog handler to accept alerts
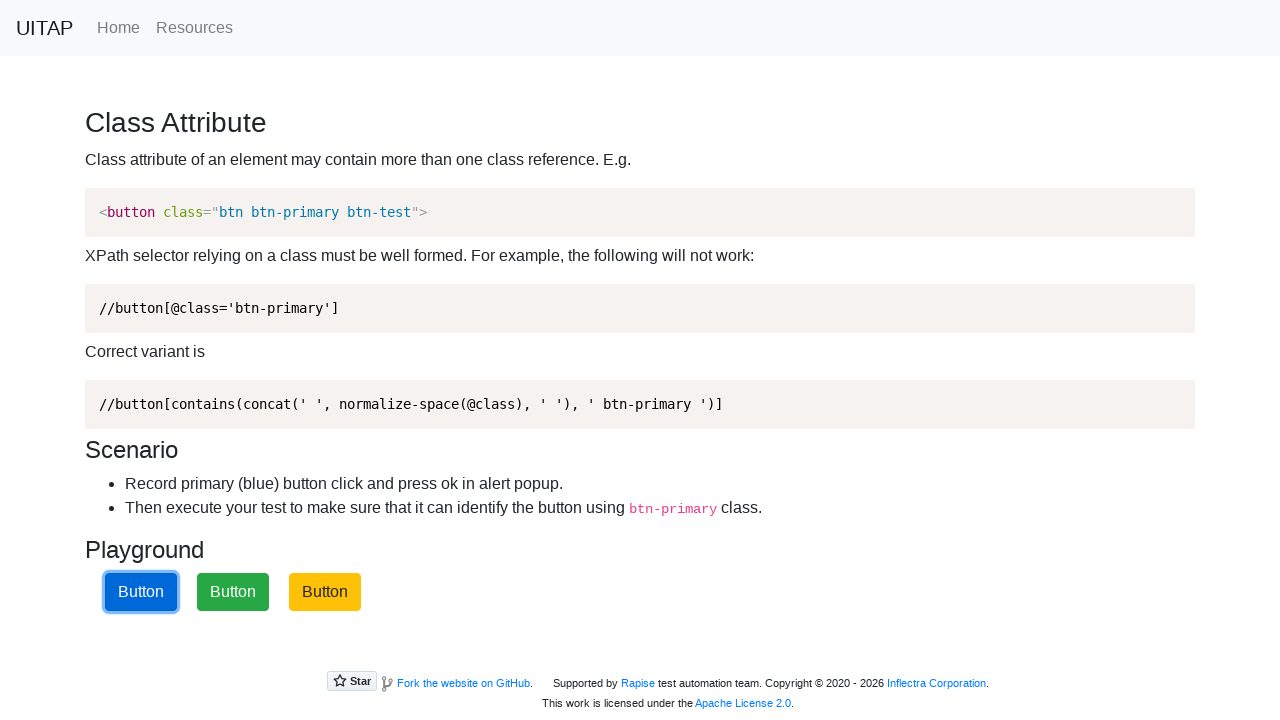

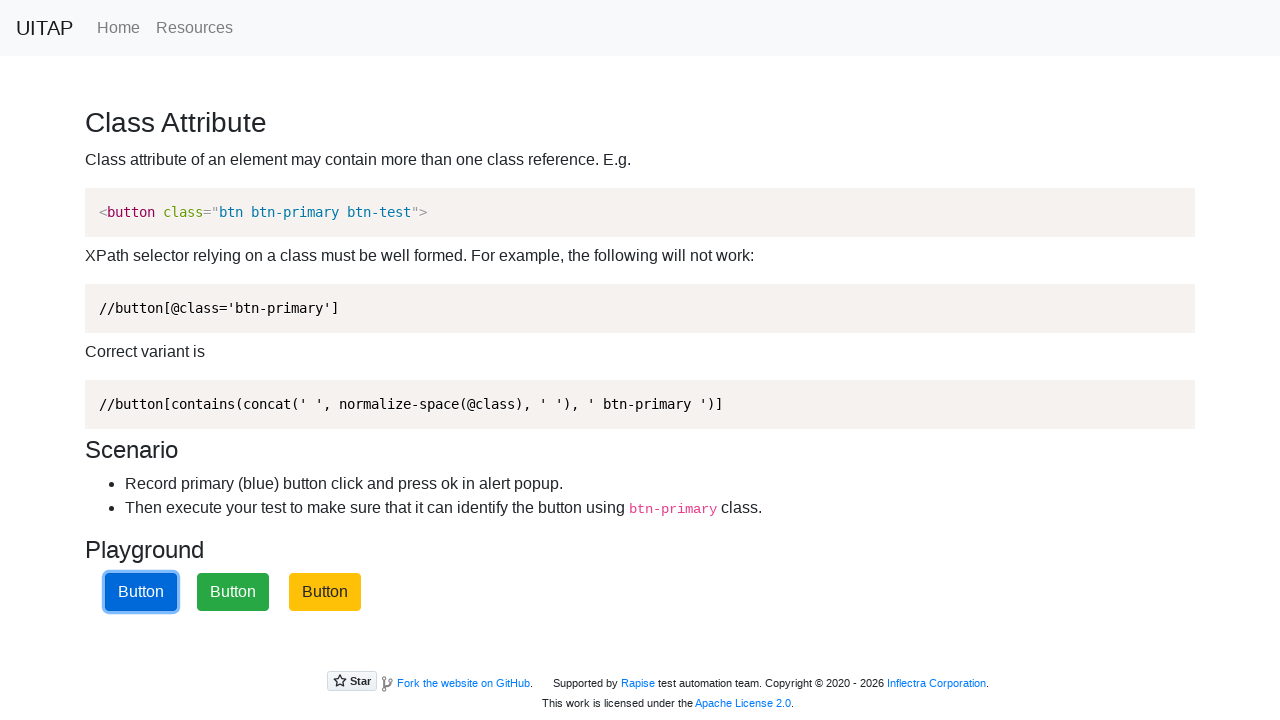